Tests CSS Query Selector by finding and reading the page title element

Starting URL: http://omayo.blogspot.com

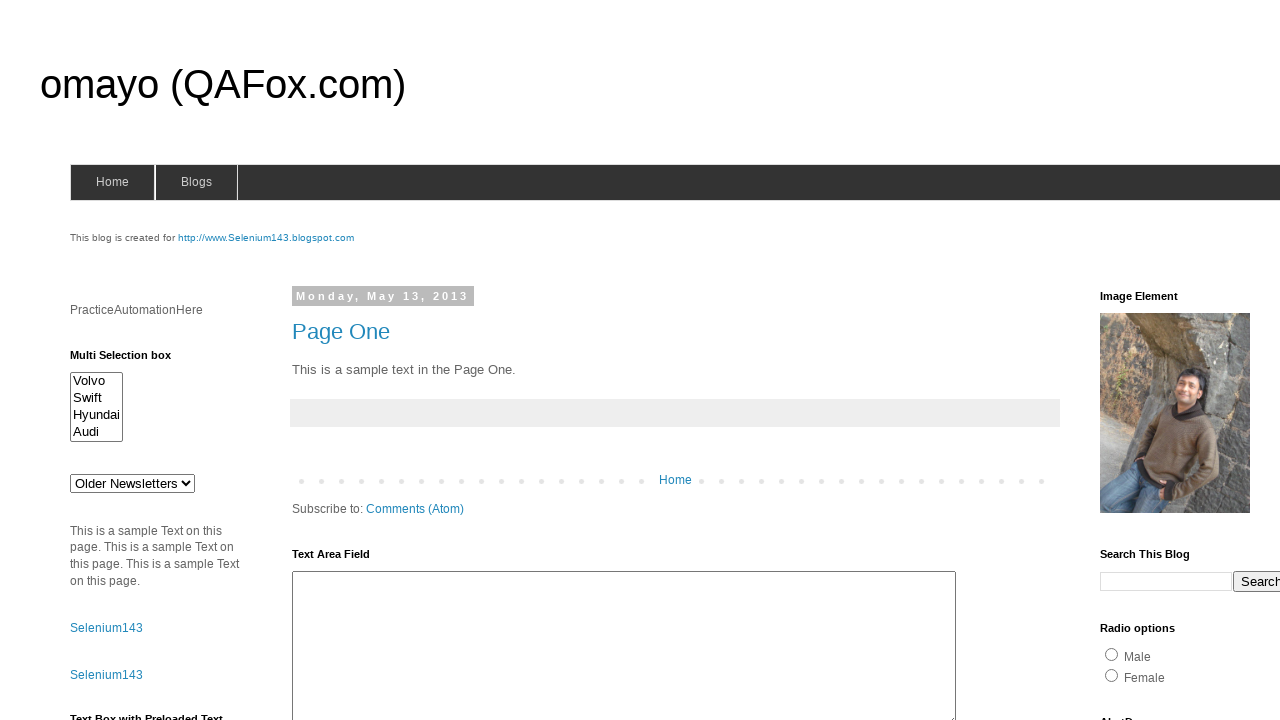

Navigated to http://omayo.blogspot.com
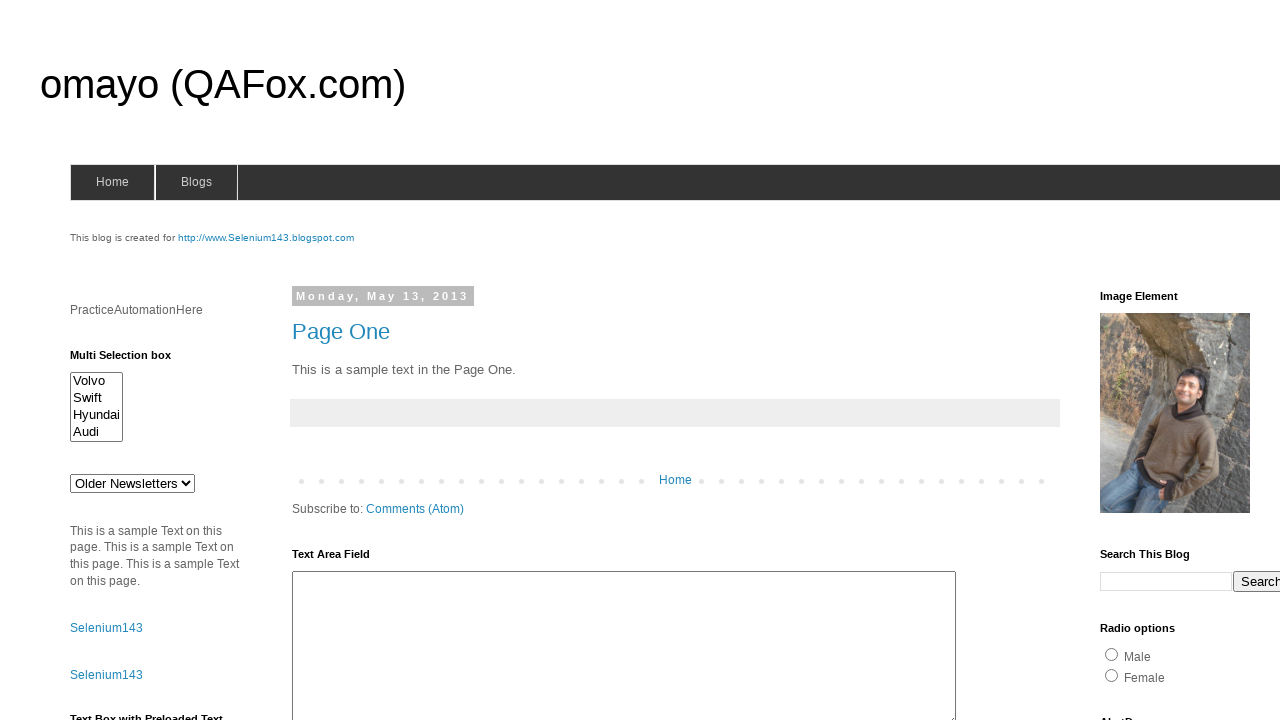

Retrieved page title text using CSS selector 'h1.title'
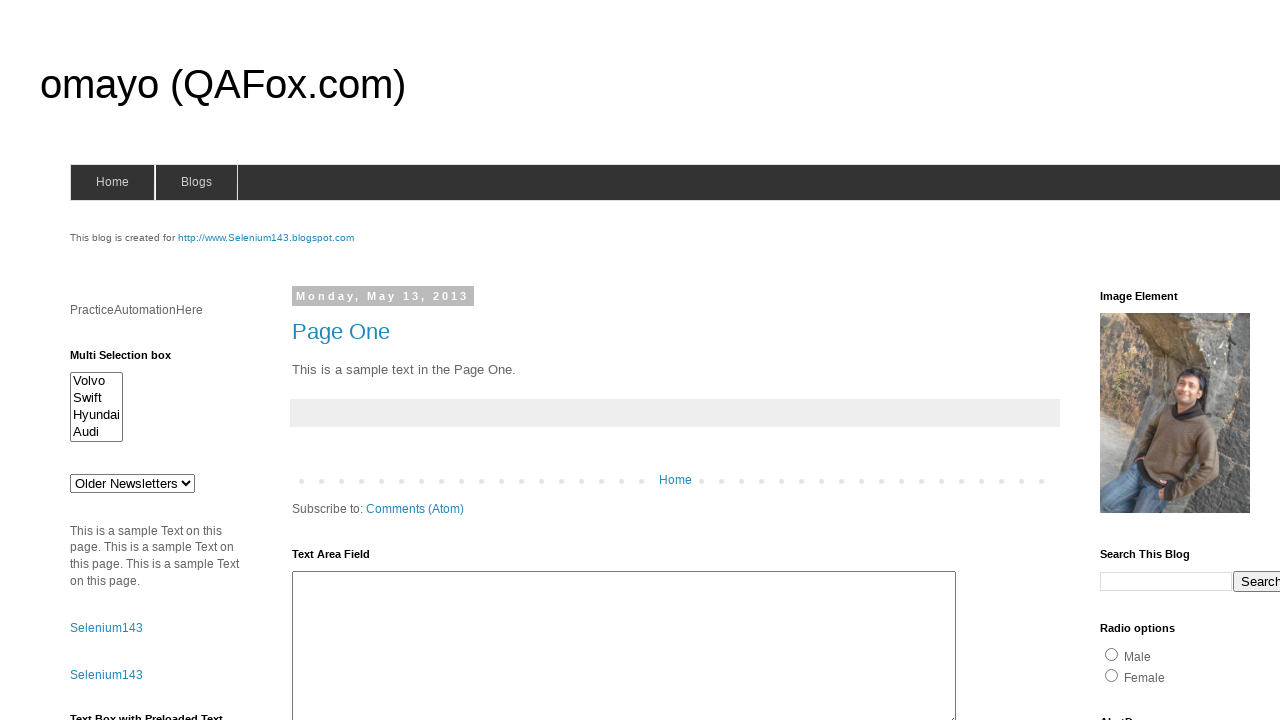

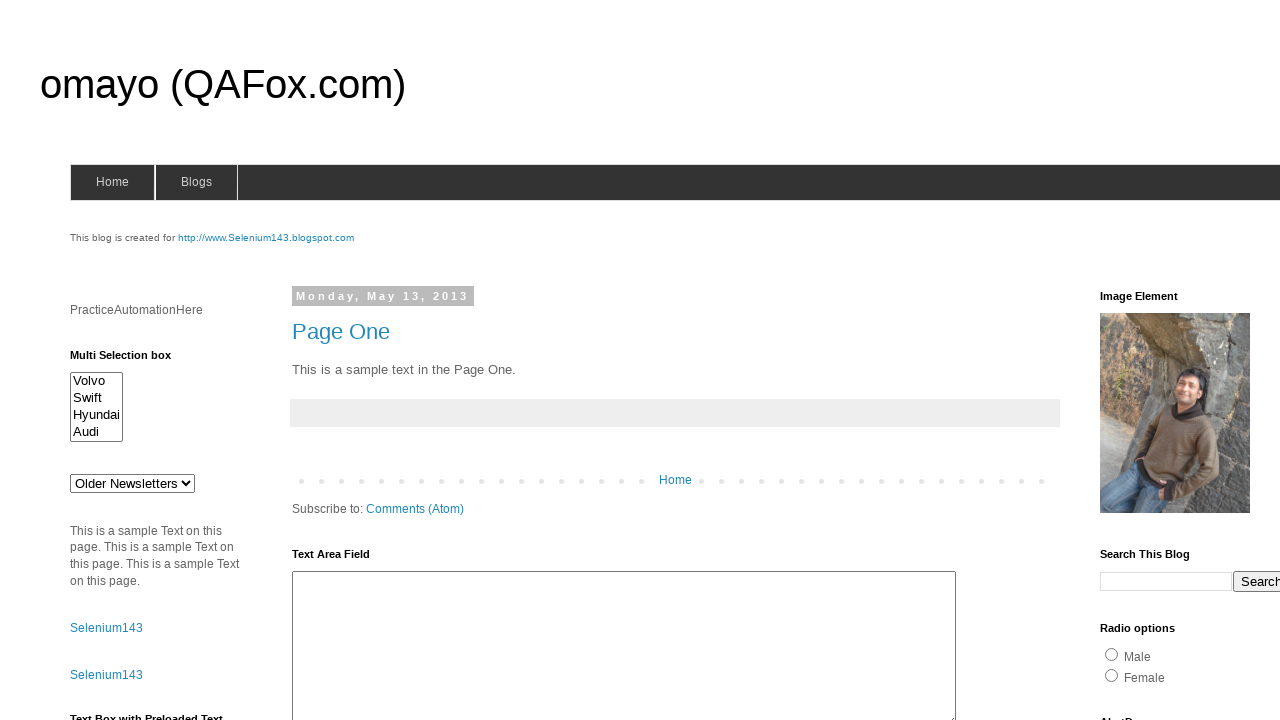